Tests dropdown selection functionality on a registration form by selecting options using different methods (index, value, and visible text)

Starting URL: https://demo.automationtesting.in/Register.html

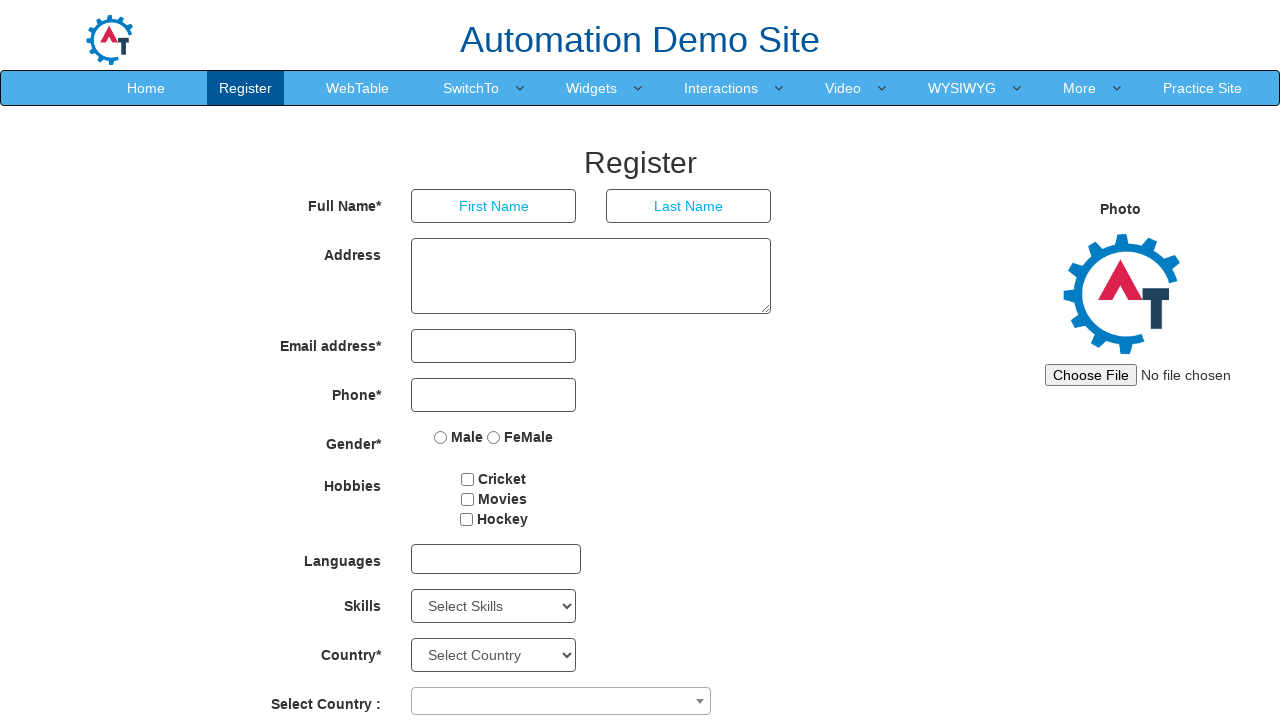

Located the Skills dropdown element
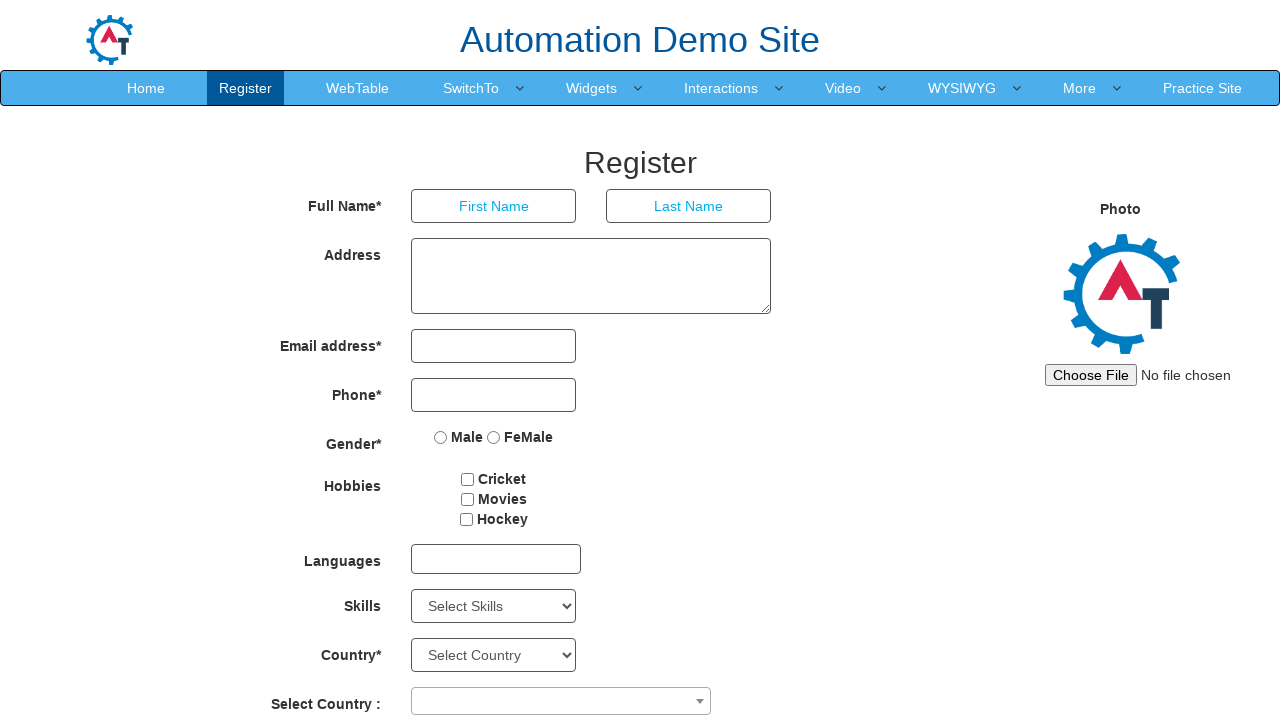

Retrieved all dropdown options - found 78 options
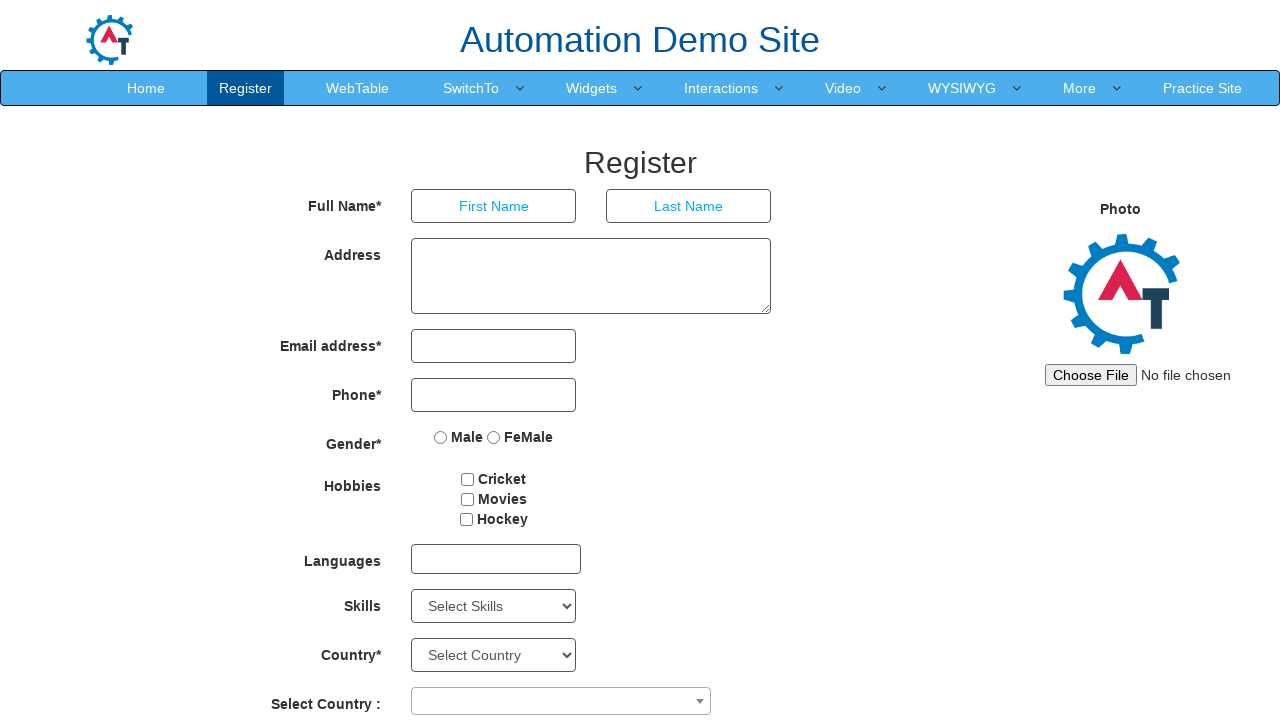

Selected first option in Skills dropdown by index on #Skills
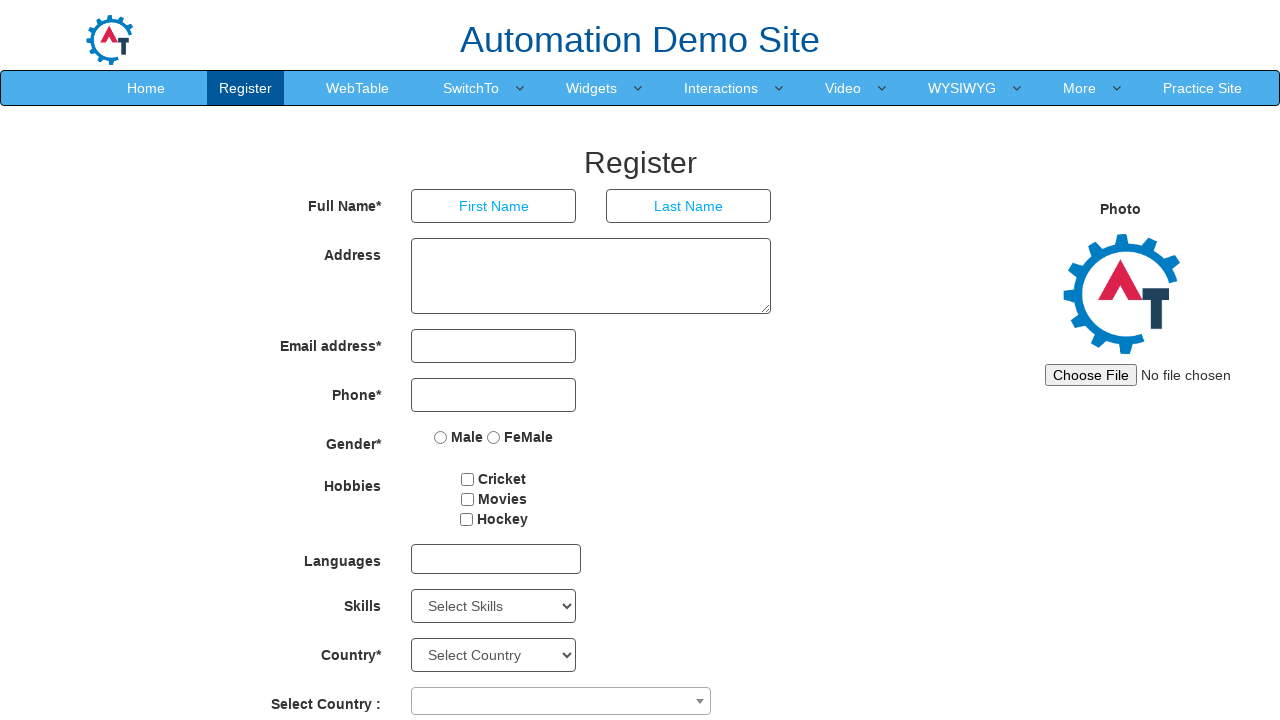

Waited 1000ms
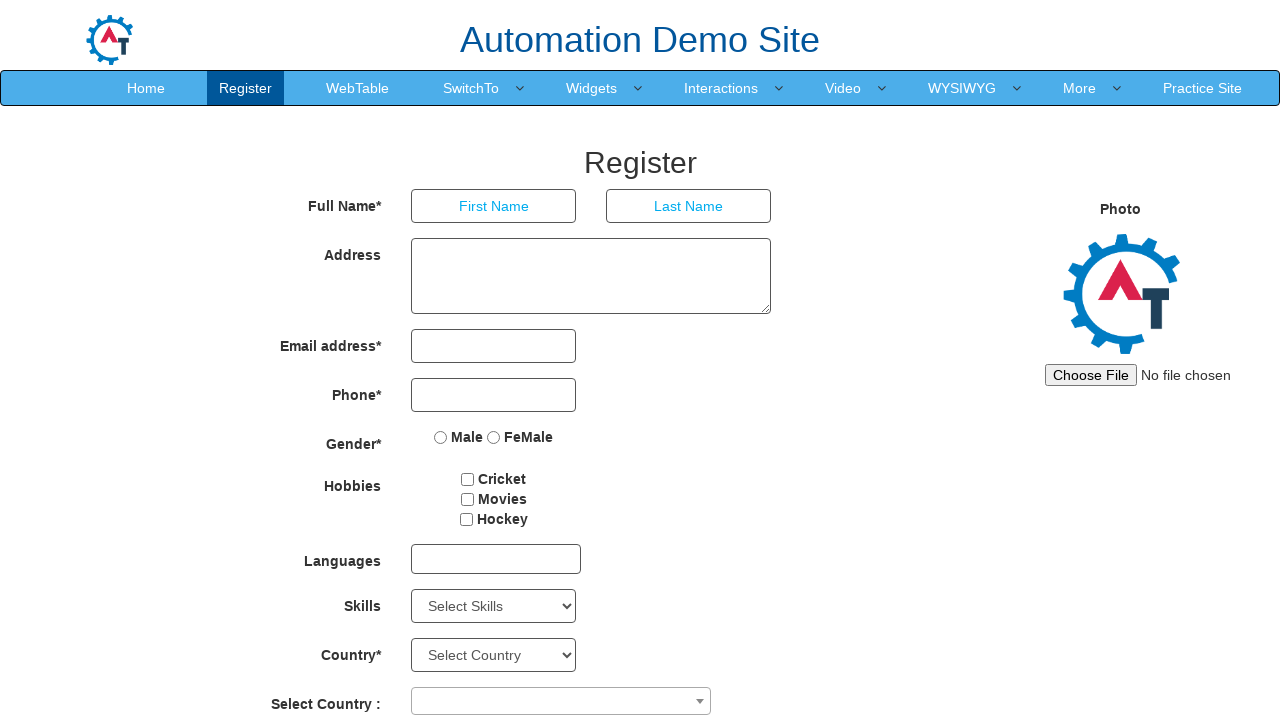

Selected 'Client Support' option by value on #Skills
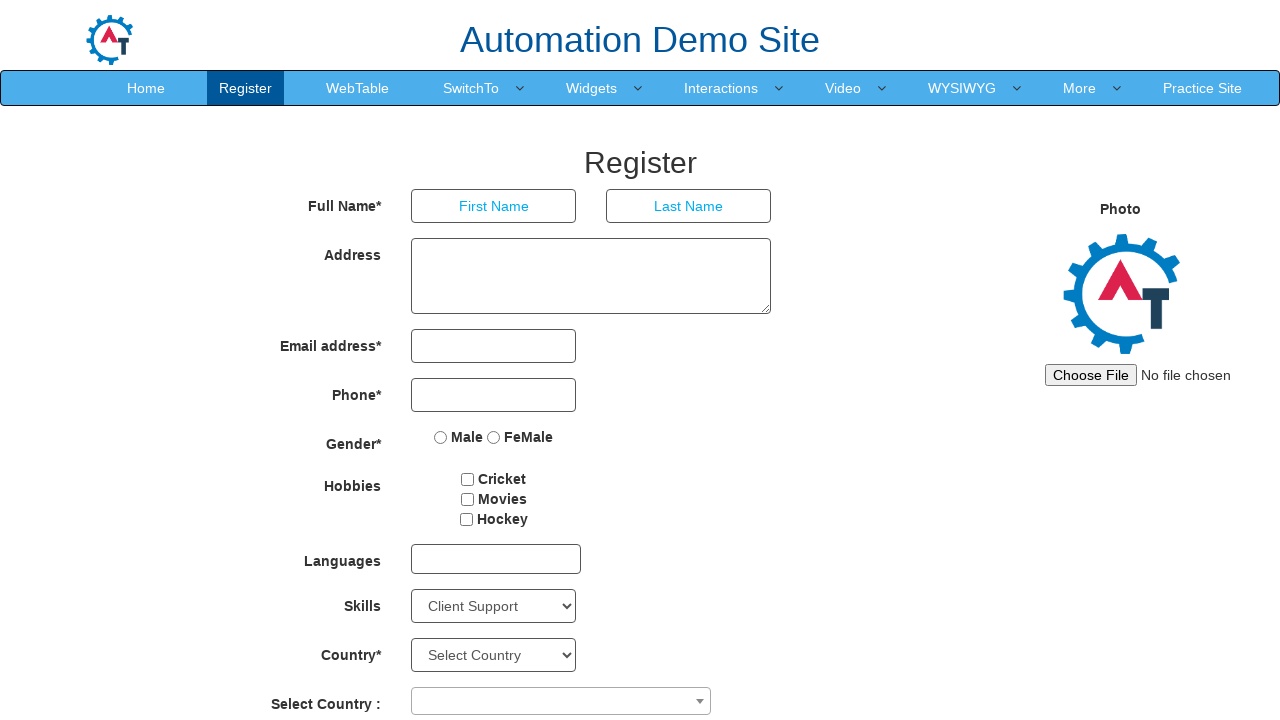

Waited 1000ms
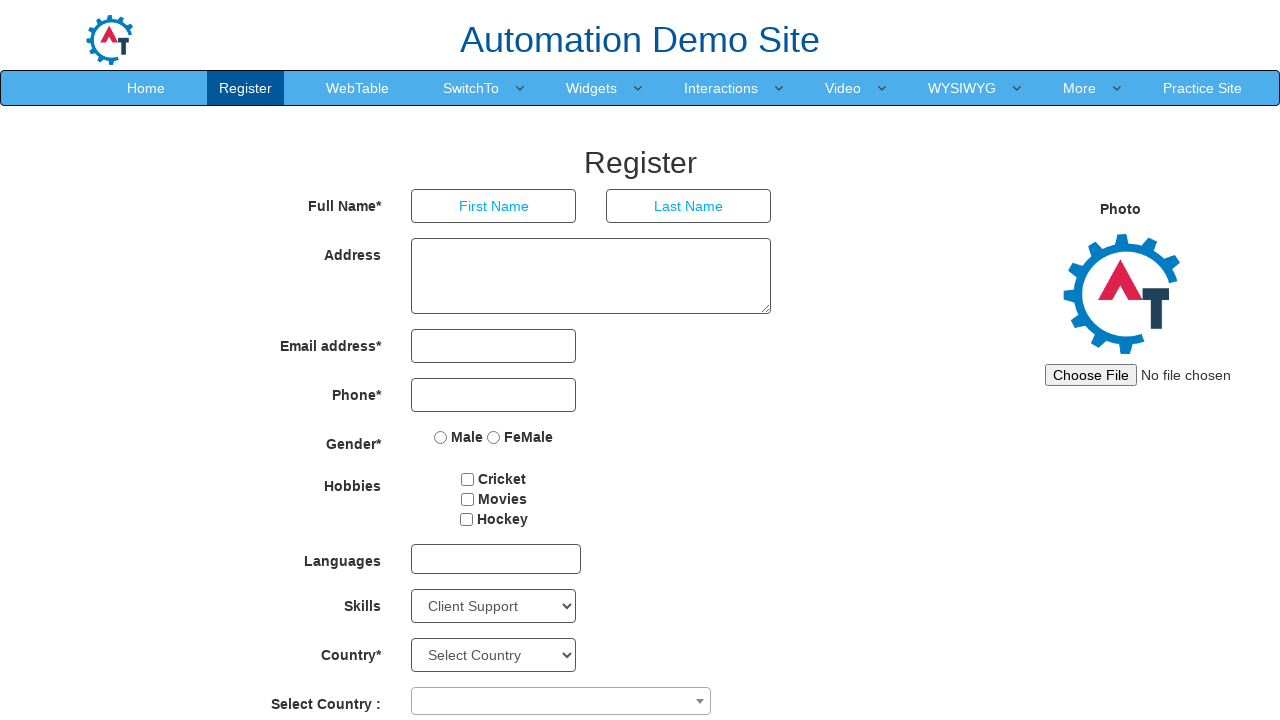

Selected 'Corel Draw' option by visible text on #Skills
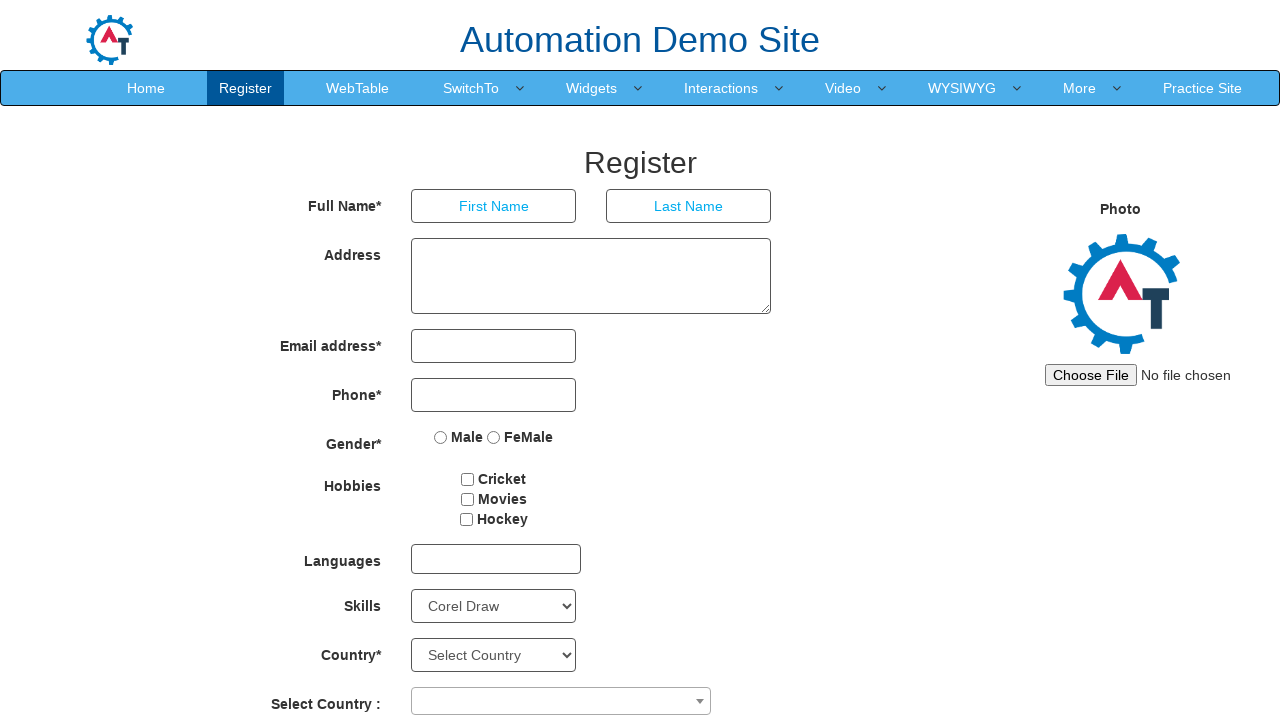

Retrieved final selected value: Corel Draw
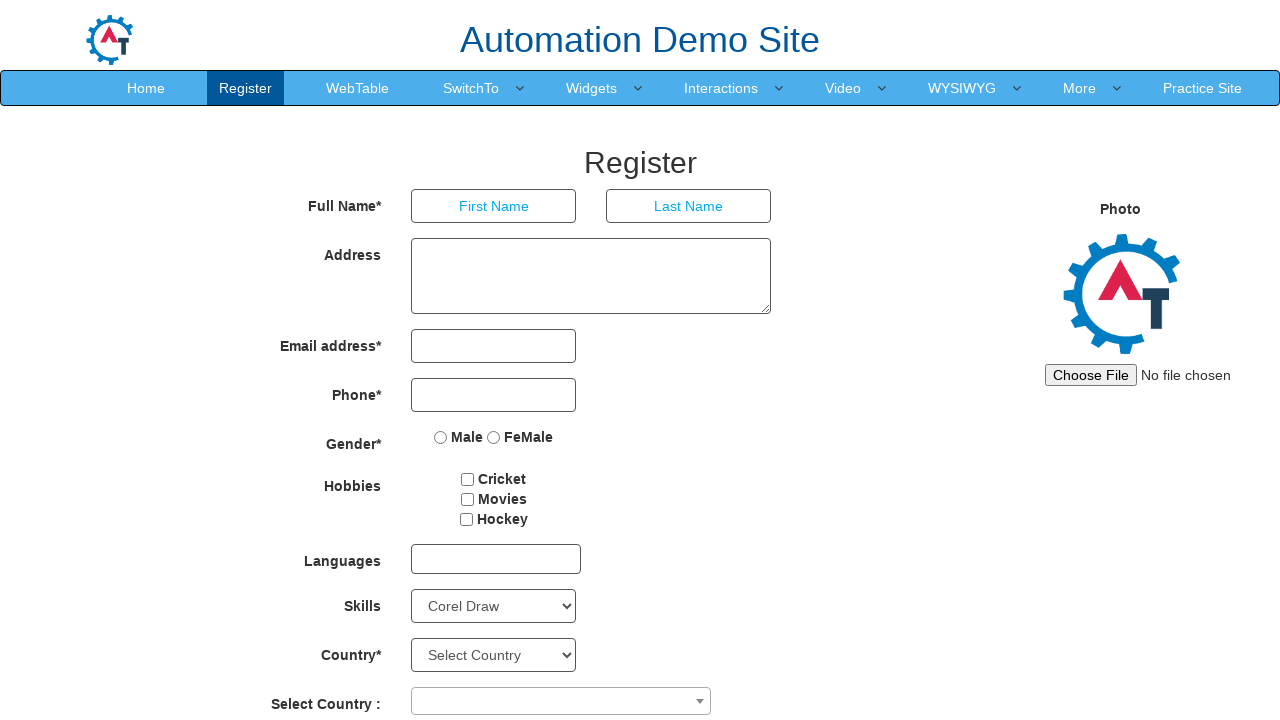

Retrieved final selected text: Corel Draw
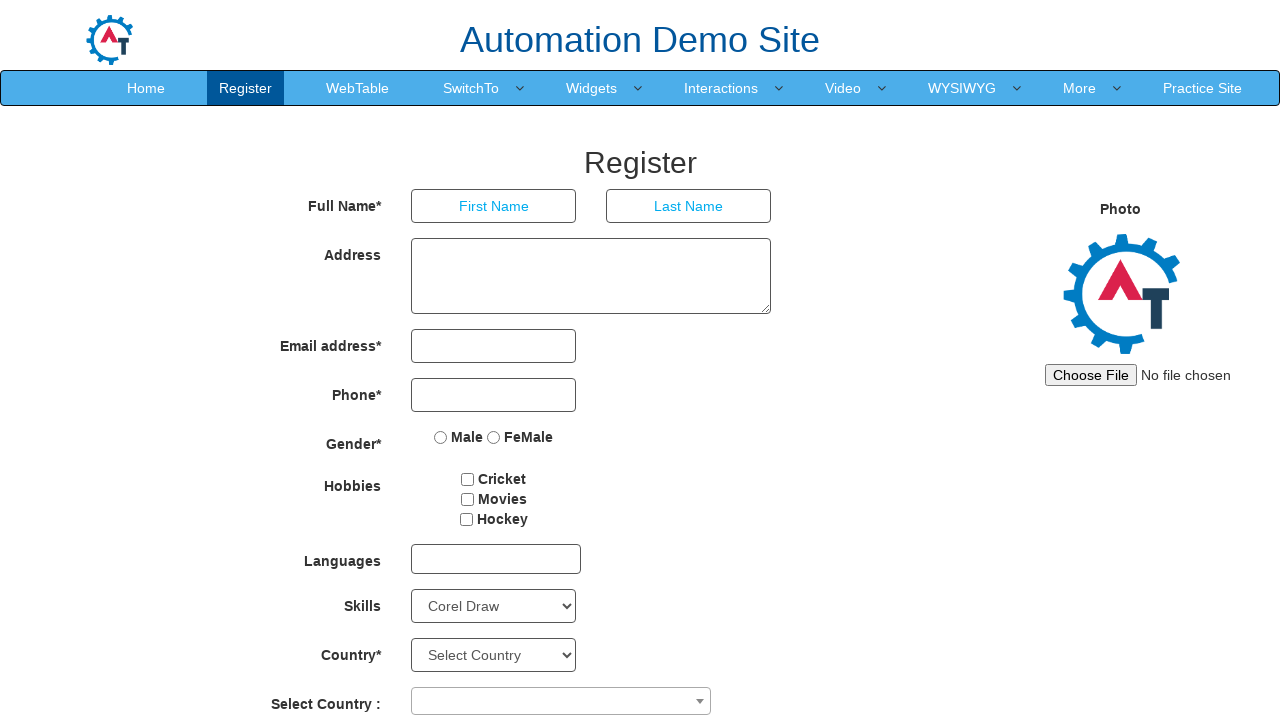

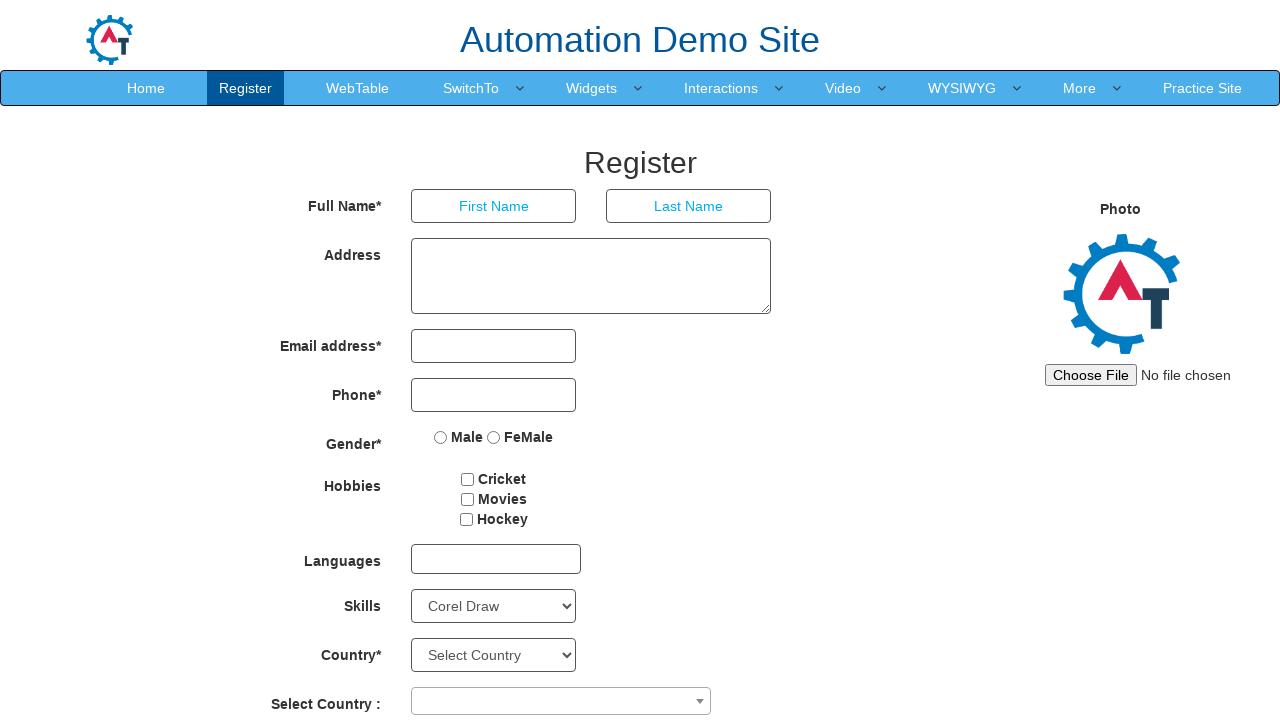